Tests dropdown selection functionality by selecting different days of the week using various selection methods (by index, visible text, and value)

Starting URL: https://syntaxprojects.com/basic-select-dropdown-demo.php

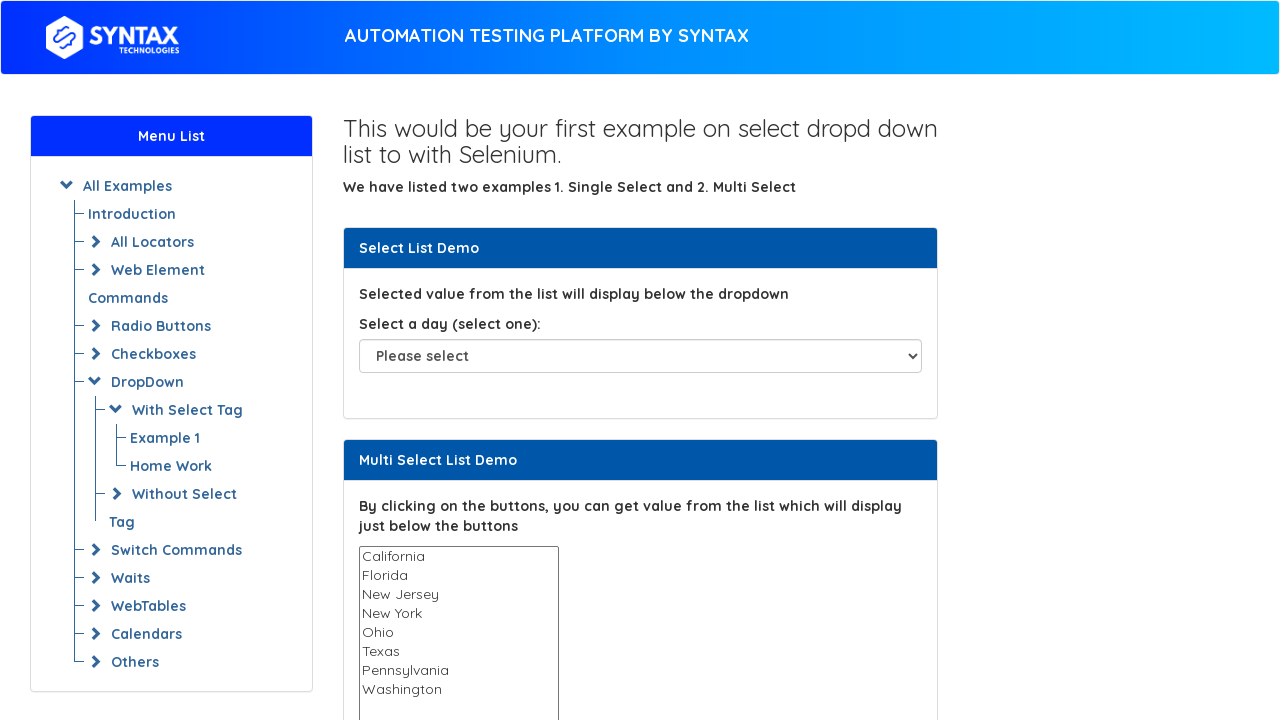

Selected dropdown option by index 5 on select#select-demo
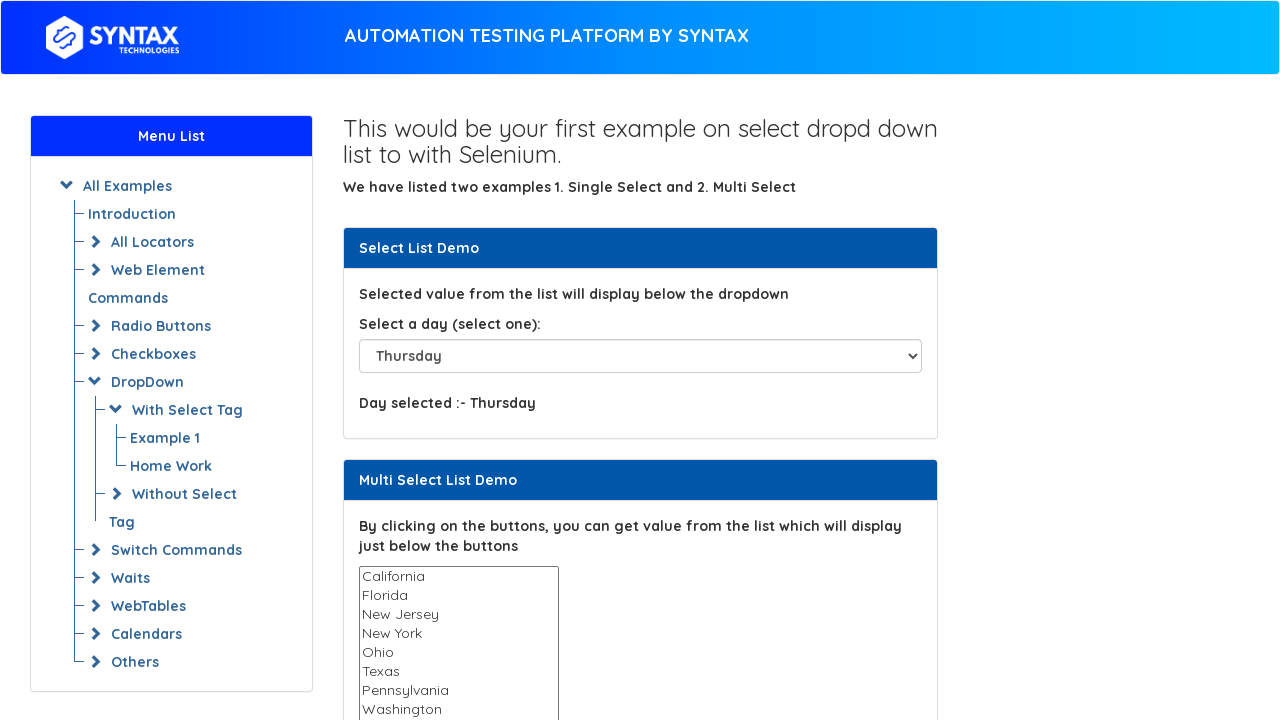

Selected 'Saturday' from dropdown by visible text on select#select-demo
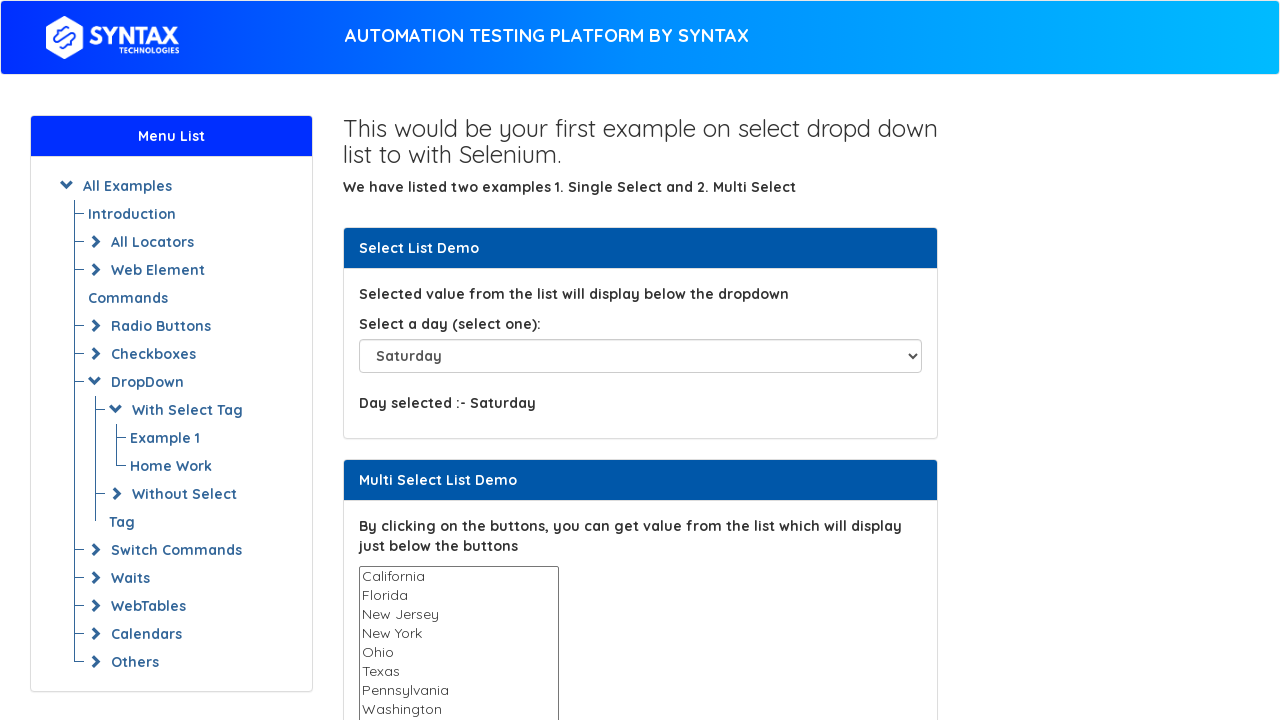

Selected 'Sunday' from dropdown by value on select#select-demo
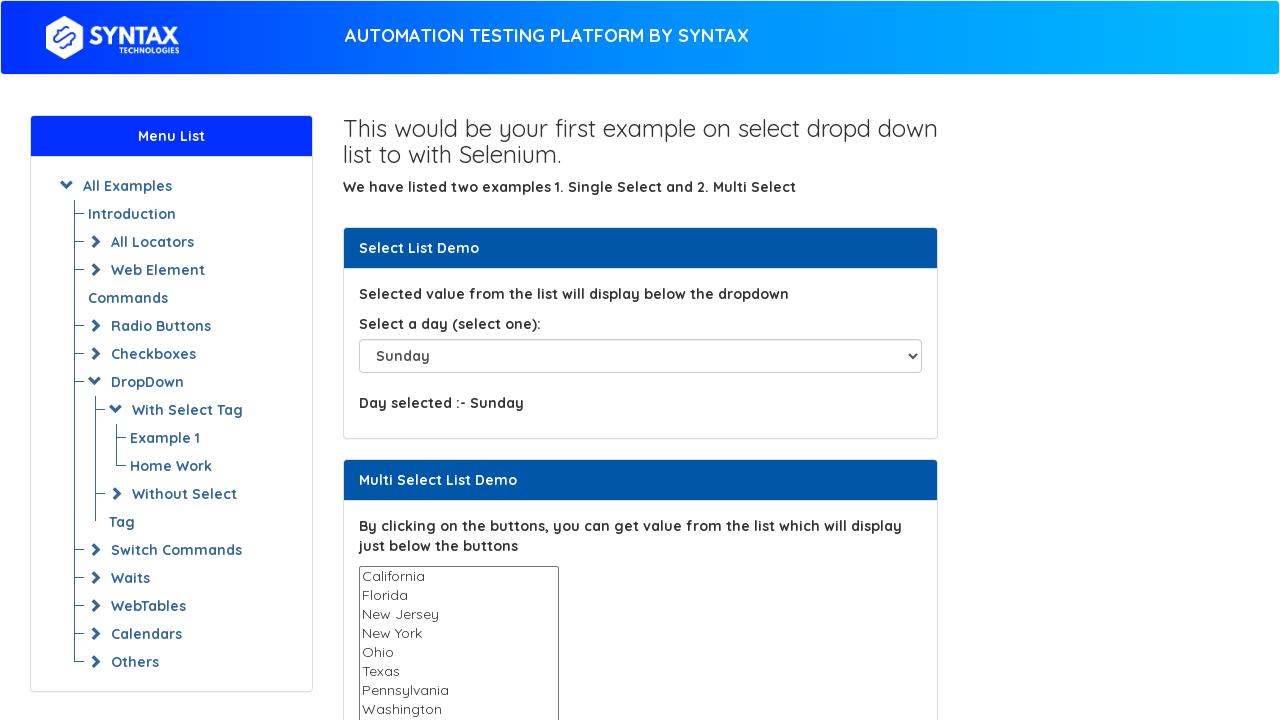

Selected 'Friday' from dropdown on select#select-demo
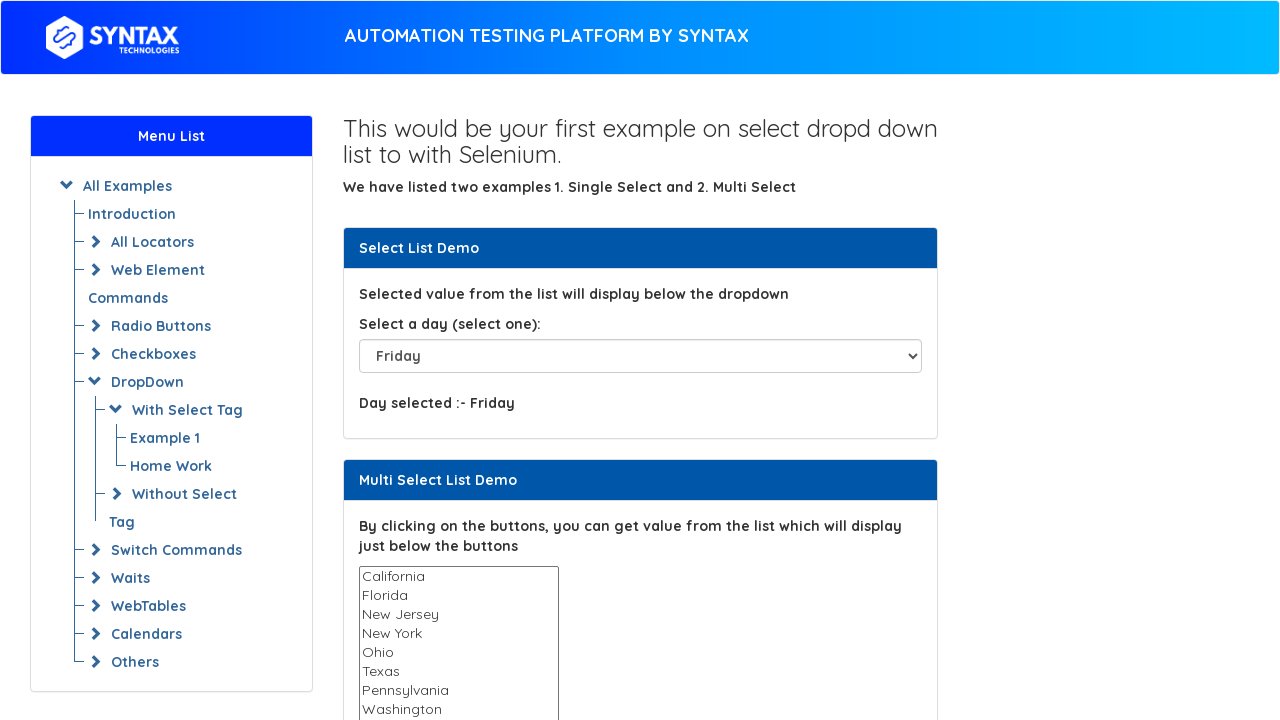

Selected 'Tuesday' from dropdown on select#select-demo
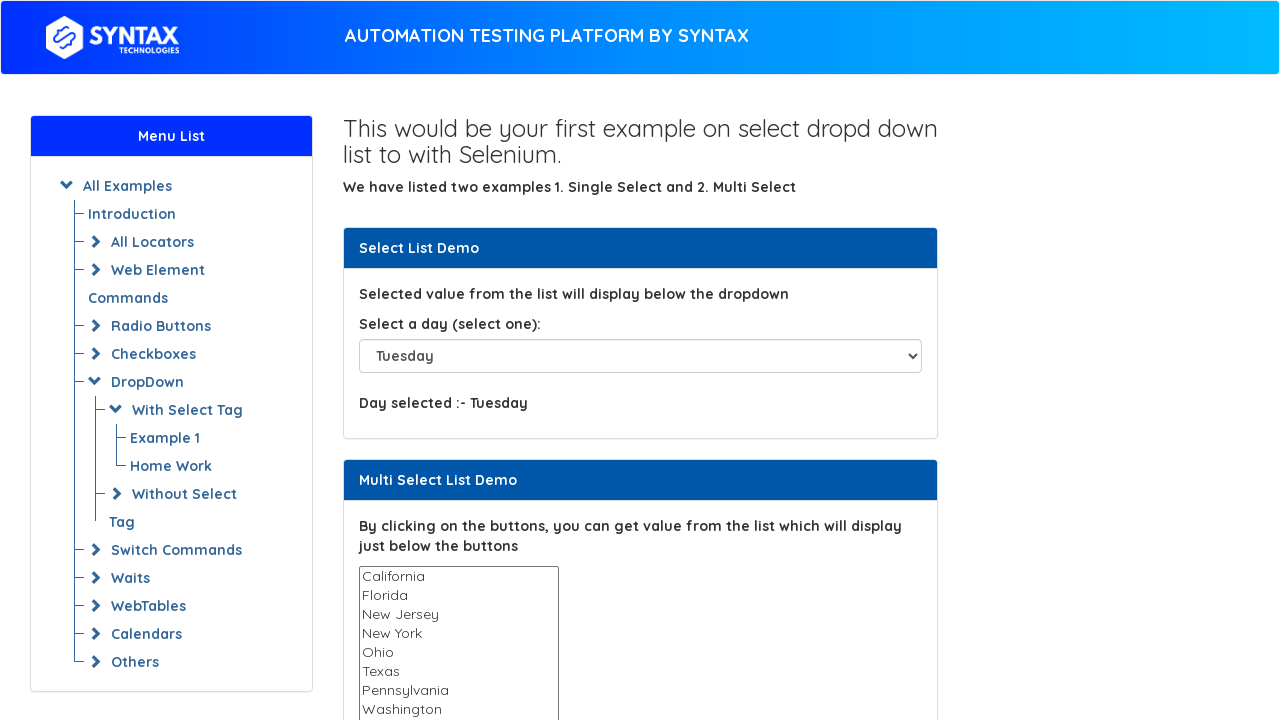

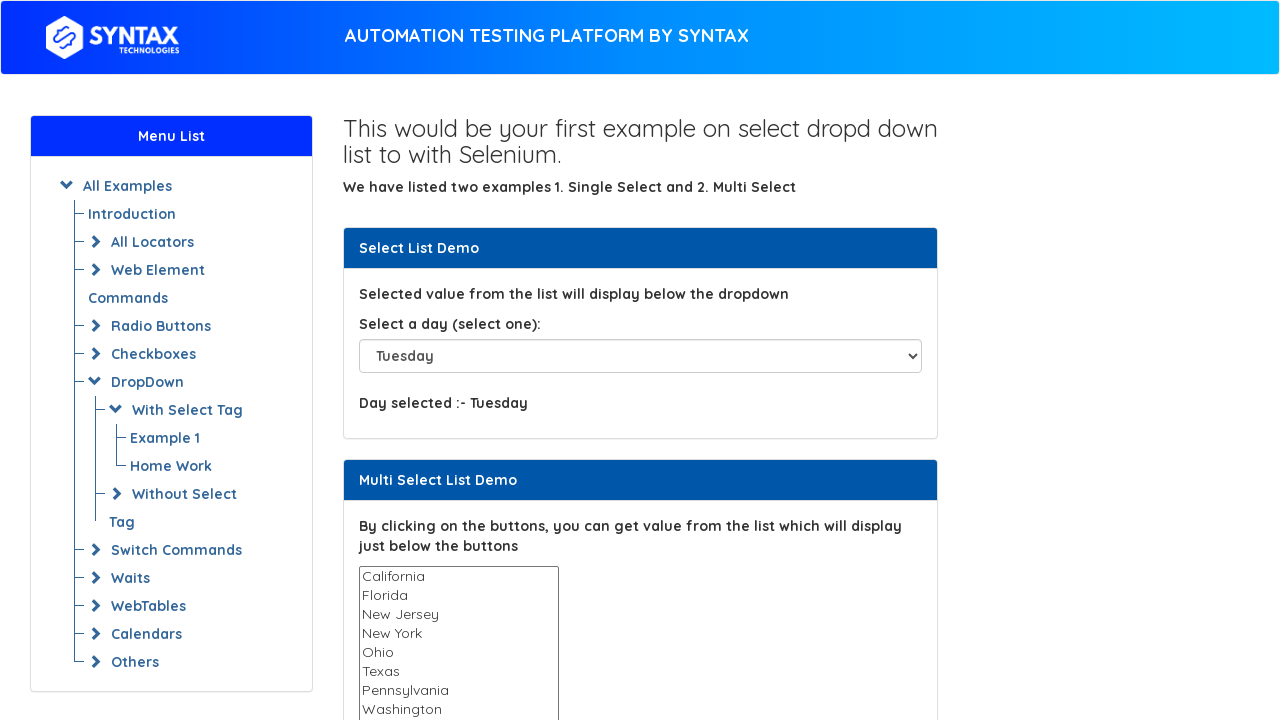